Tests hover functionality by hovering over three figure elements and verifying the corresponding user profile links become visible.

Starting URL: https://the-internet.herokuapp.com/hovers

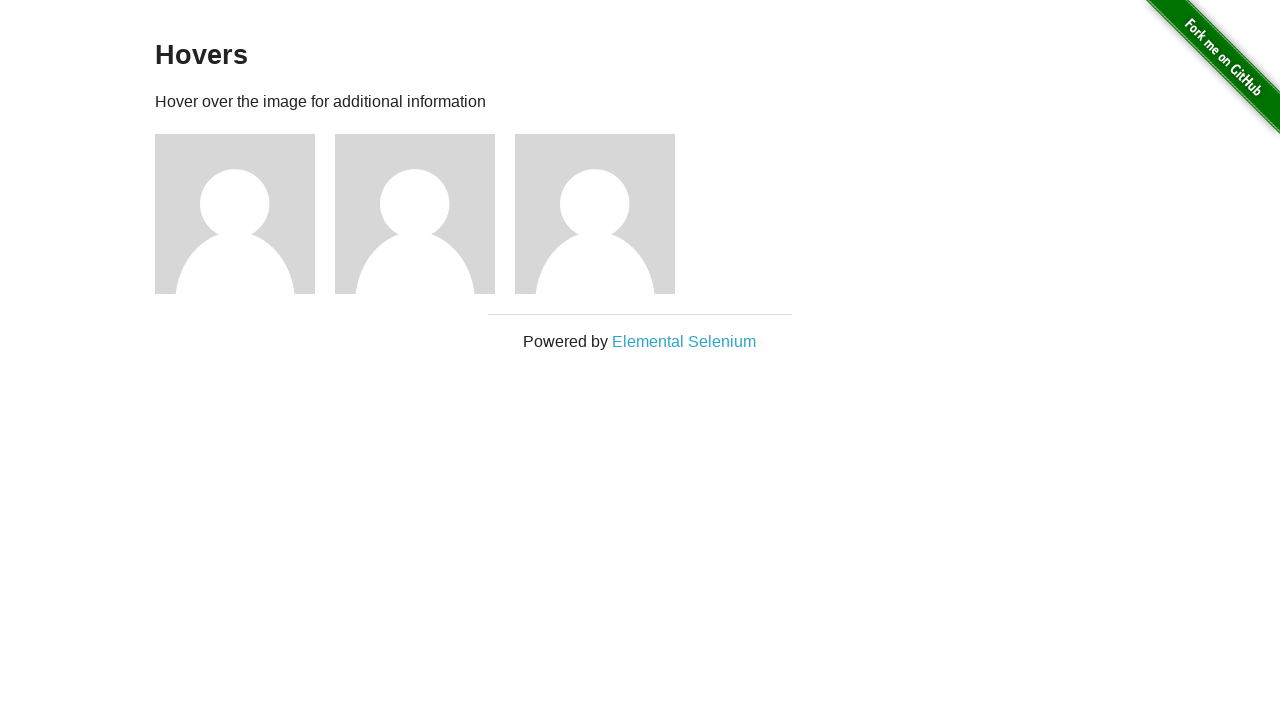

Hovered over left figure element at (245, 214) on .example > div >> nth=0
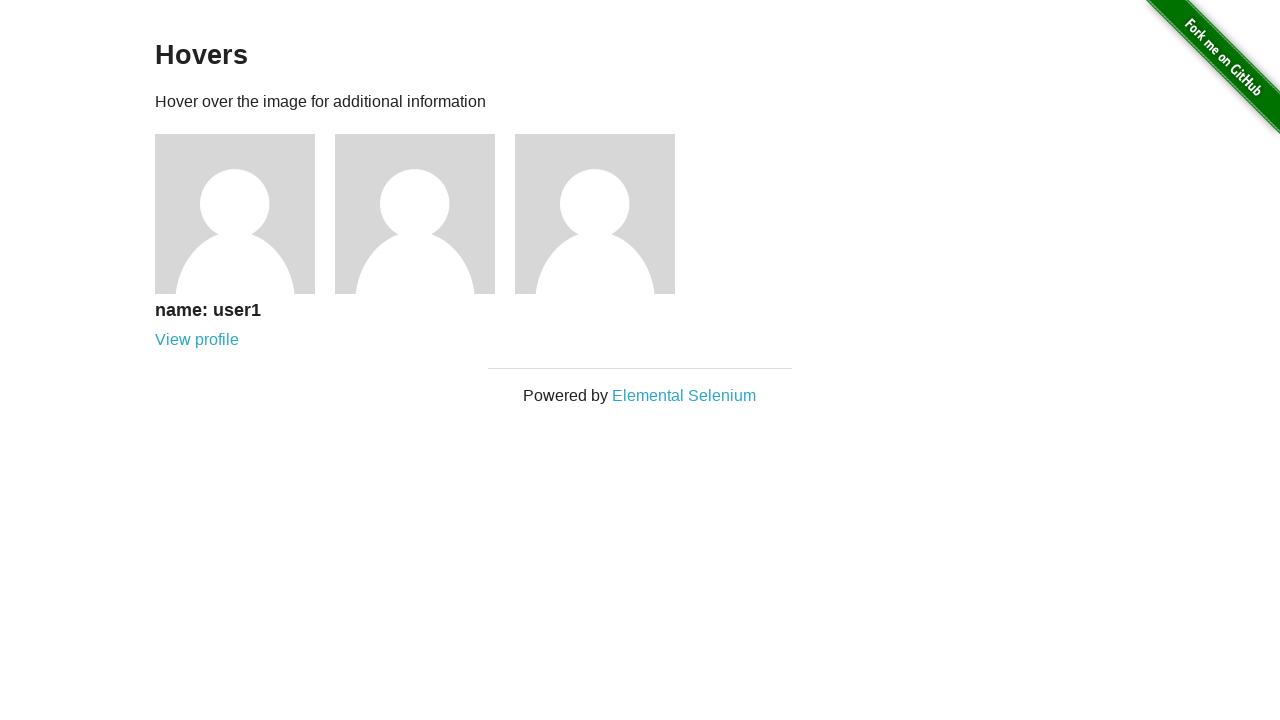

Verified user profile link 1 is visible
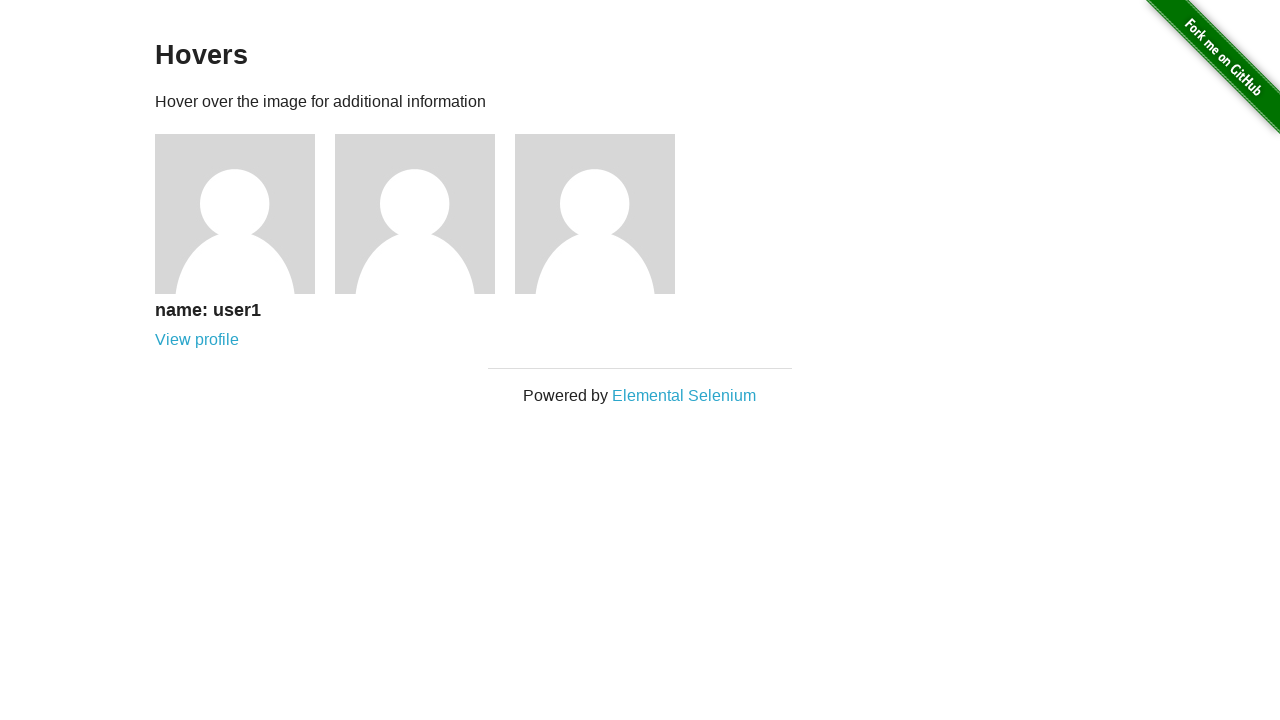

Verified user profile link 2 is not visible
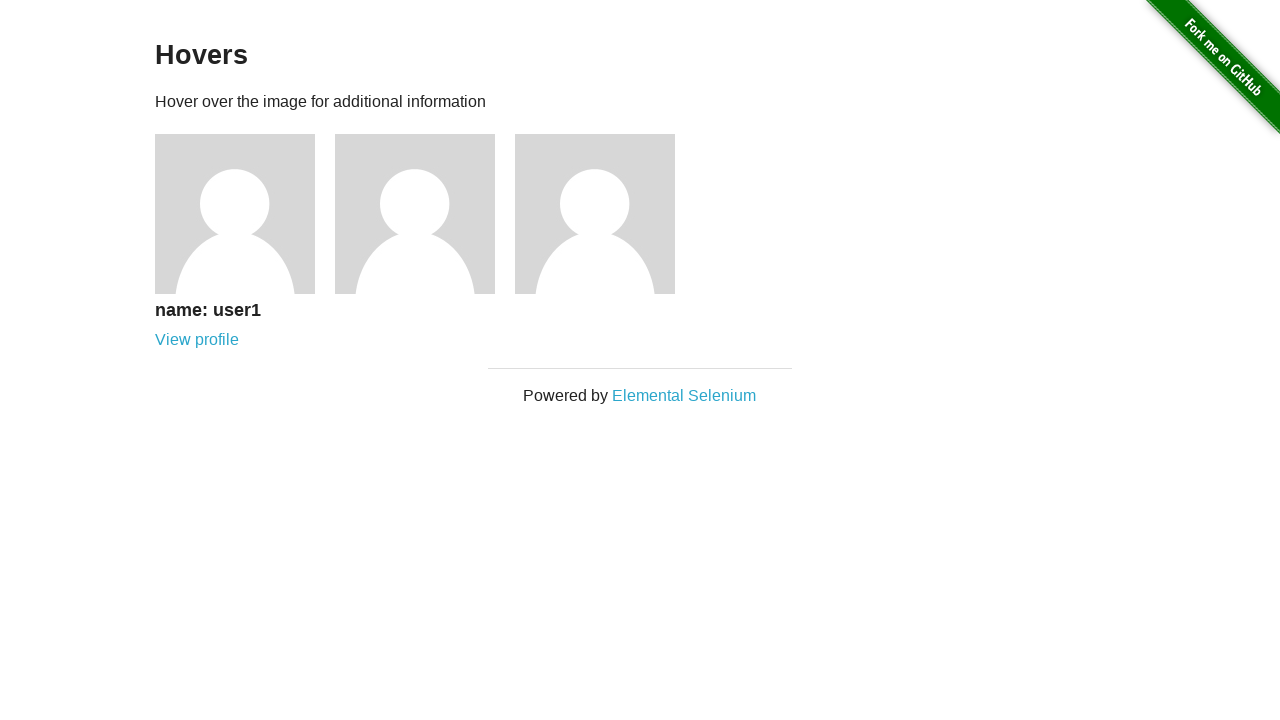

Verified user profile link 3 is not visible
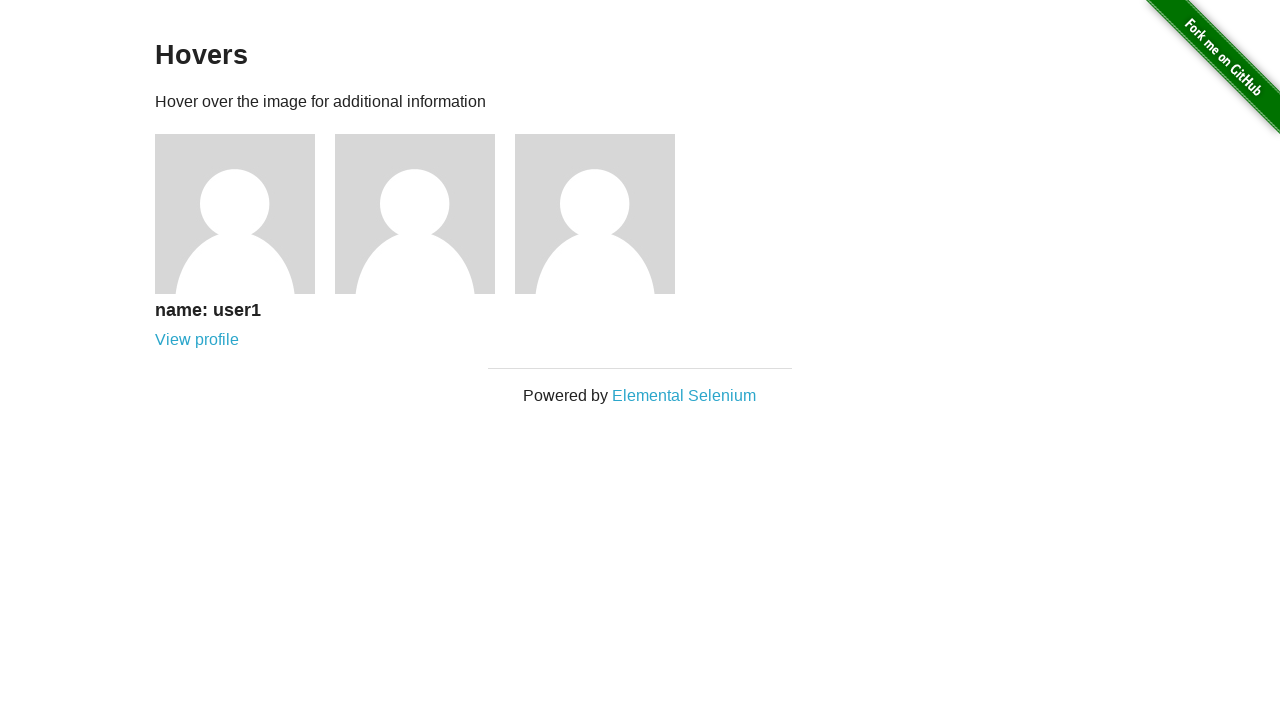

Hovered over middle figure element at (425, 214) on .example > div >> nth=1
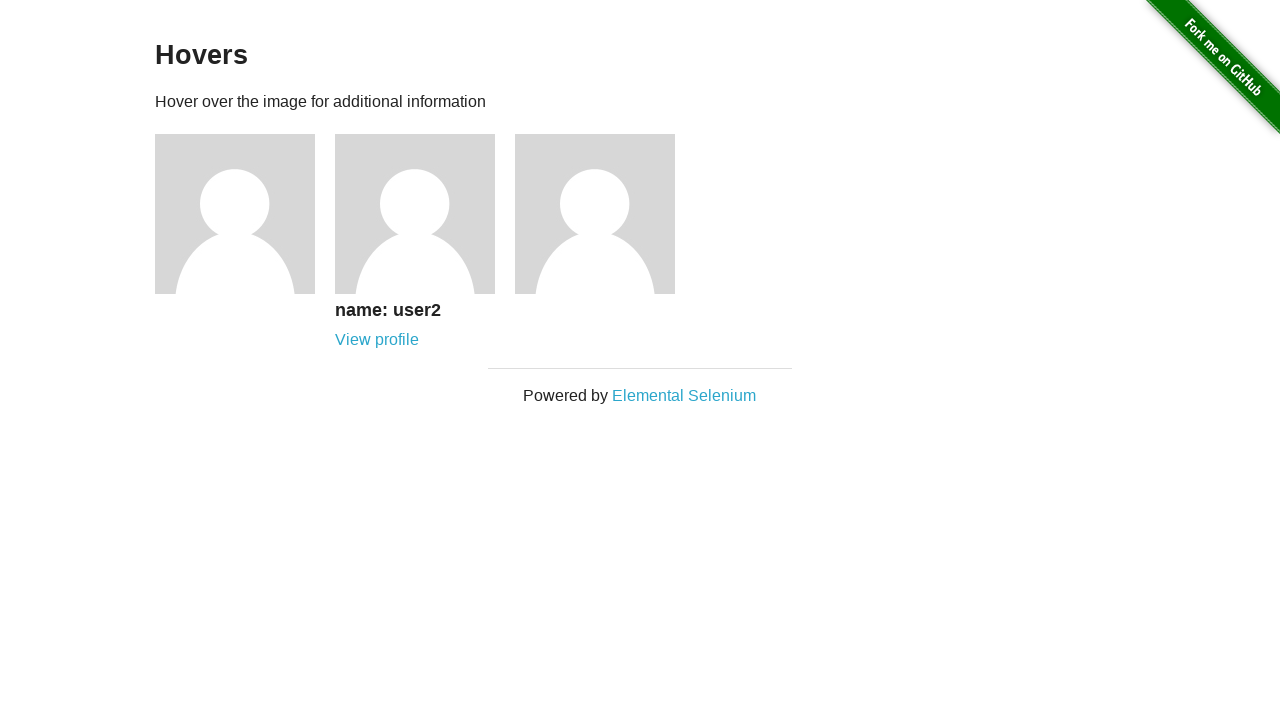

Verified user profile link 2 is visible
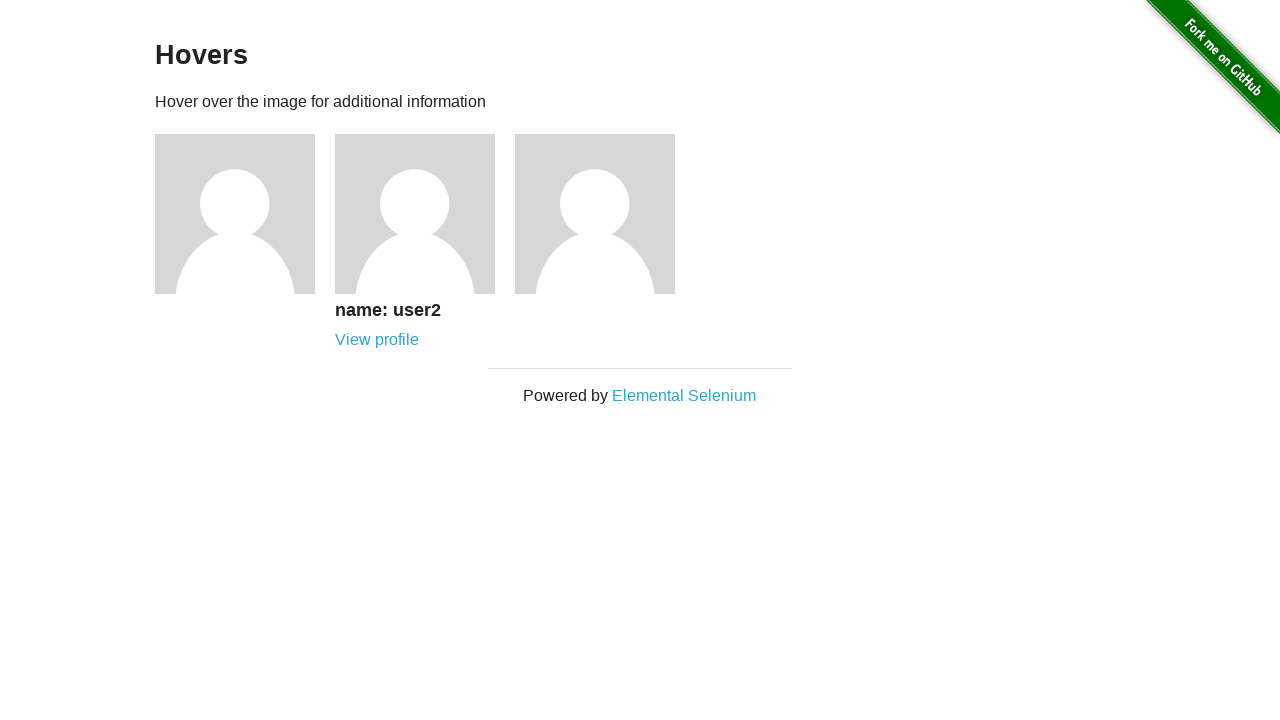

Verified user profile link 1 is not visible
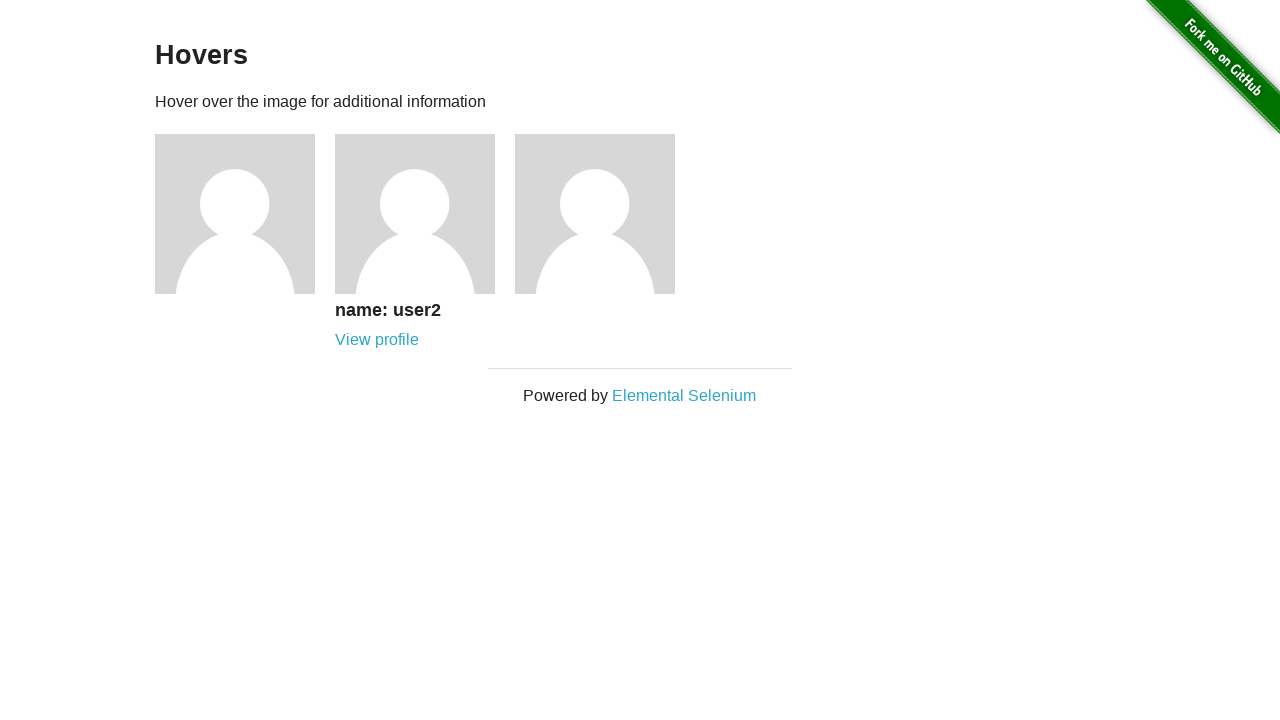

Verified user profile link 3 is not visible
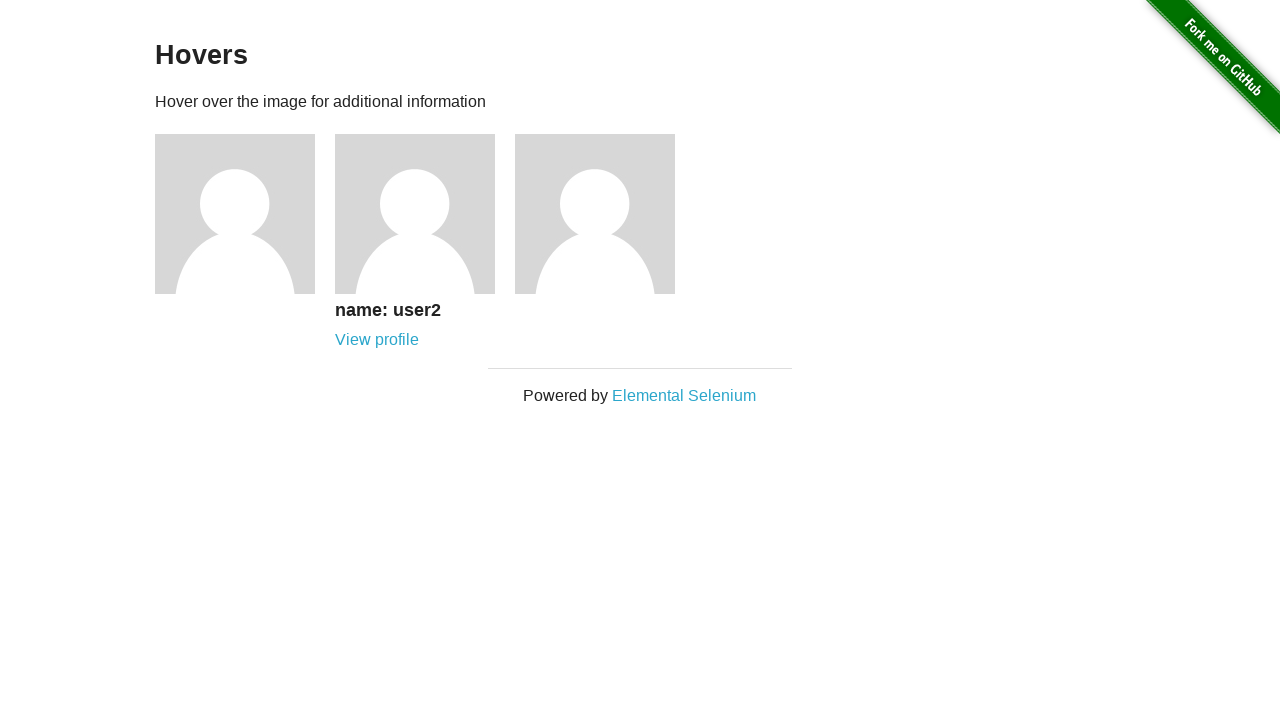

Hovered over right figure element at (605, 214) on .example > div >> nth=2
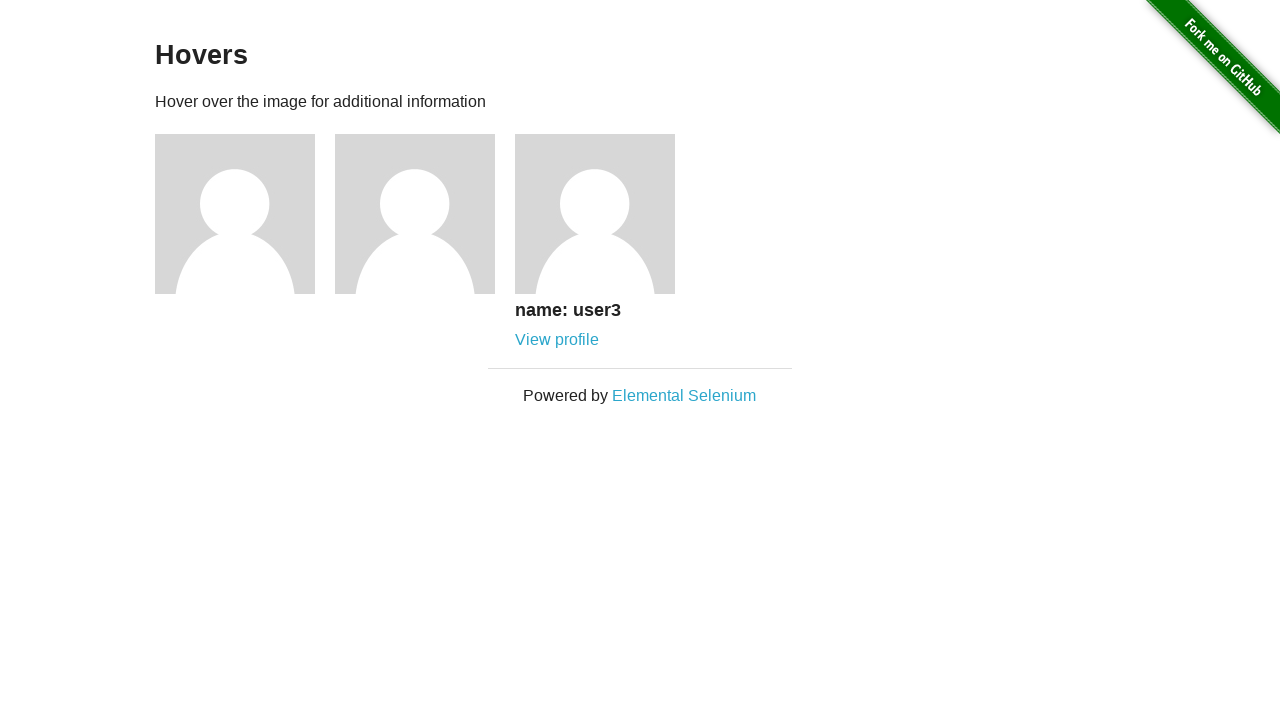

Verified user profile link 3 is visible
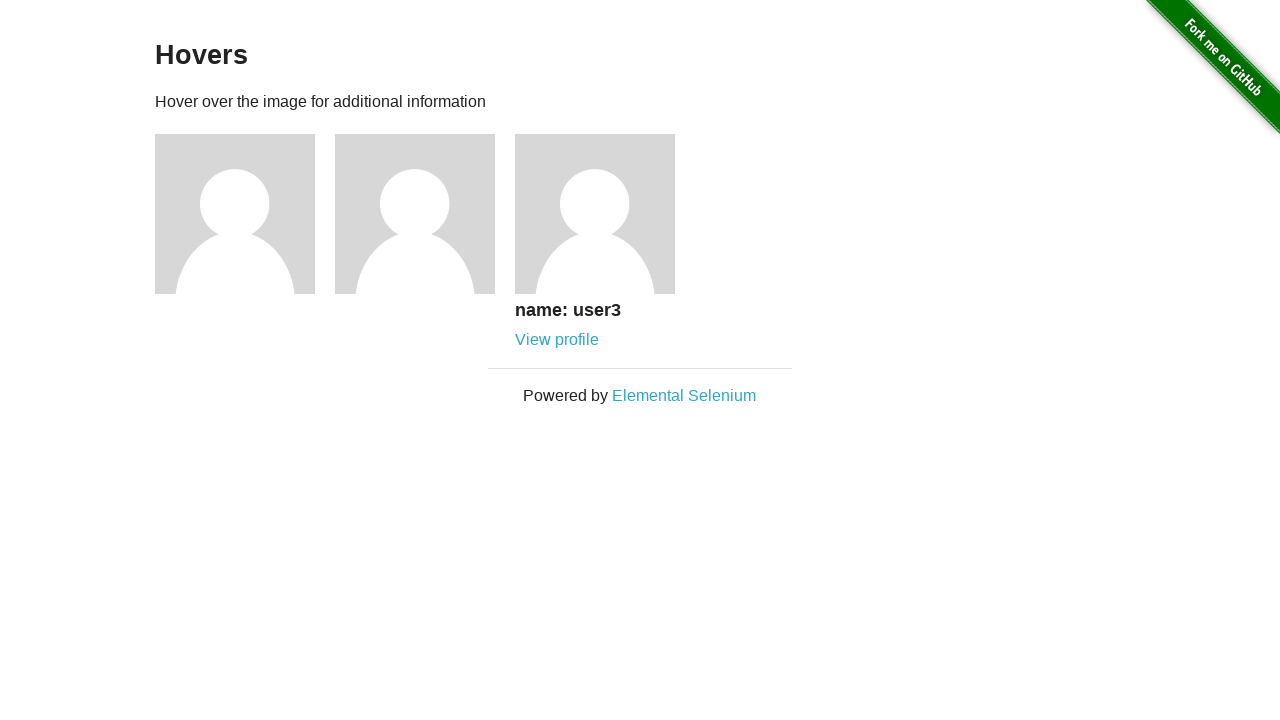

Verified user profile link 1 is not visible
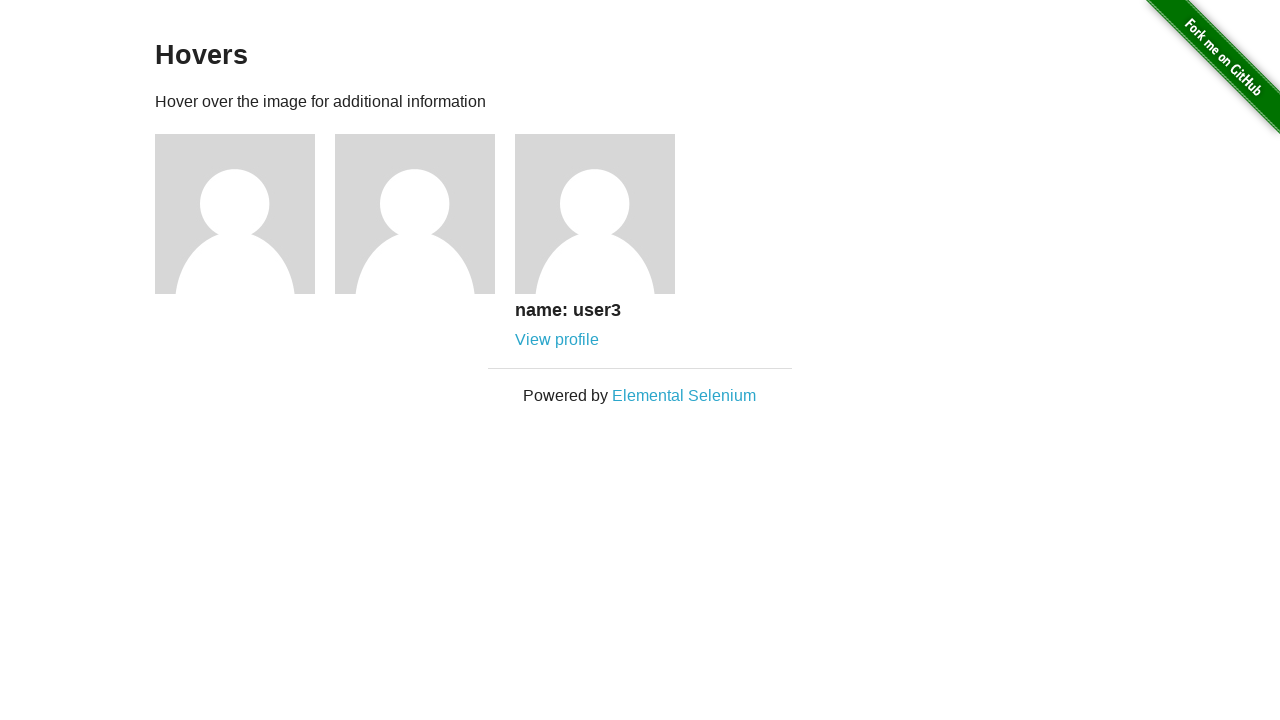

Verified user profile link 2 is not visible
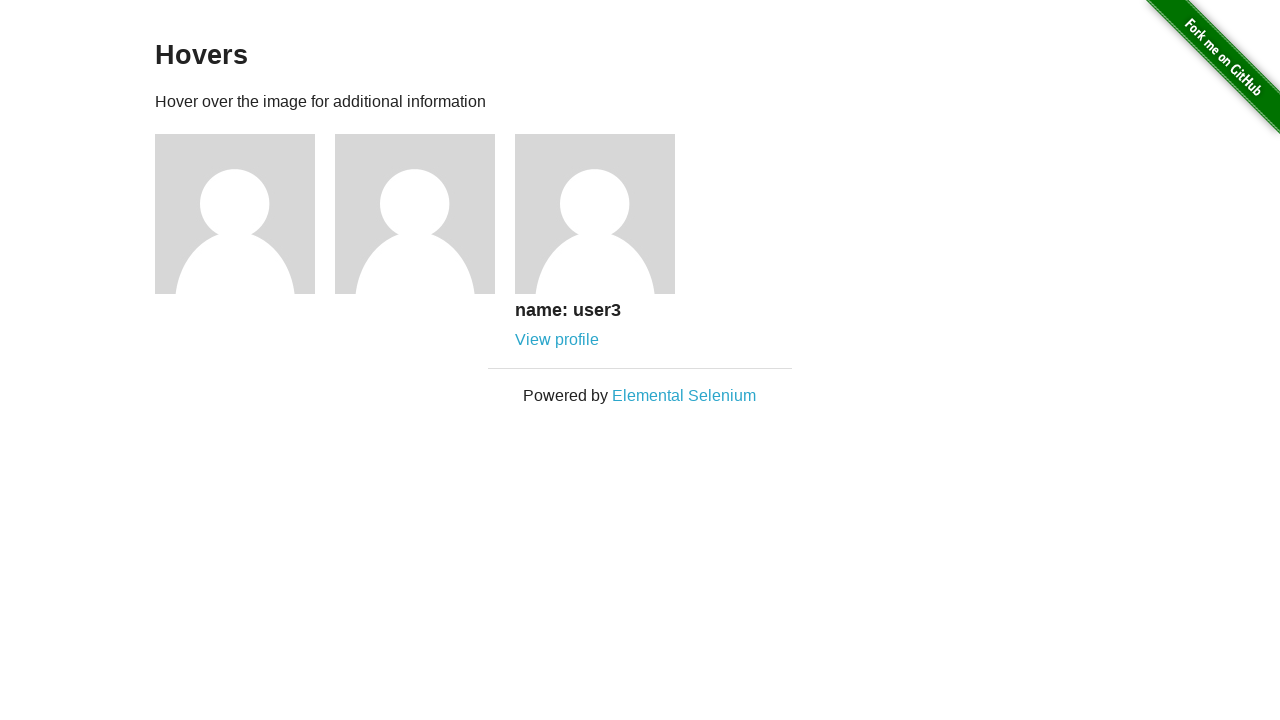

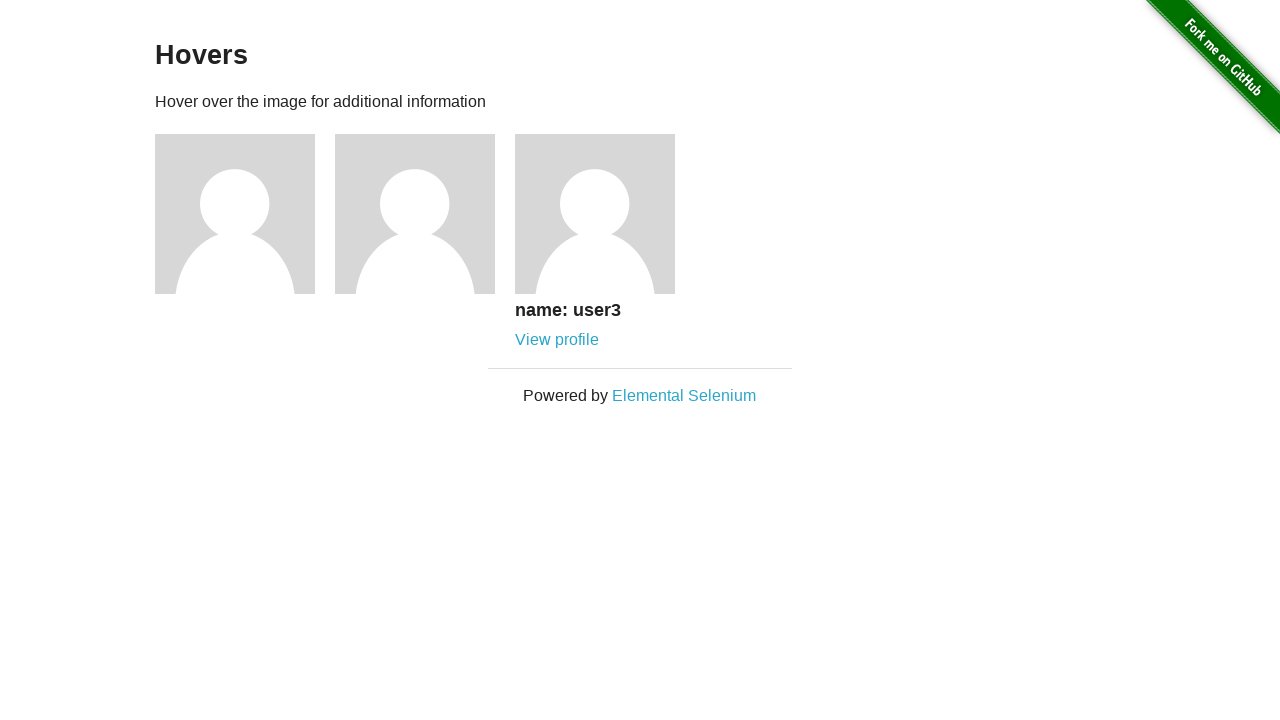